Tests the number entry page by entering various numbers and verifying error messages or success alerts

Starting URL: https://kristinek.github.io/site/tasks/enter_a_number

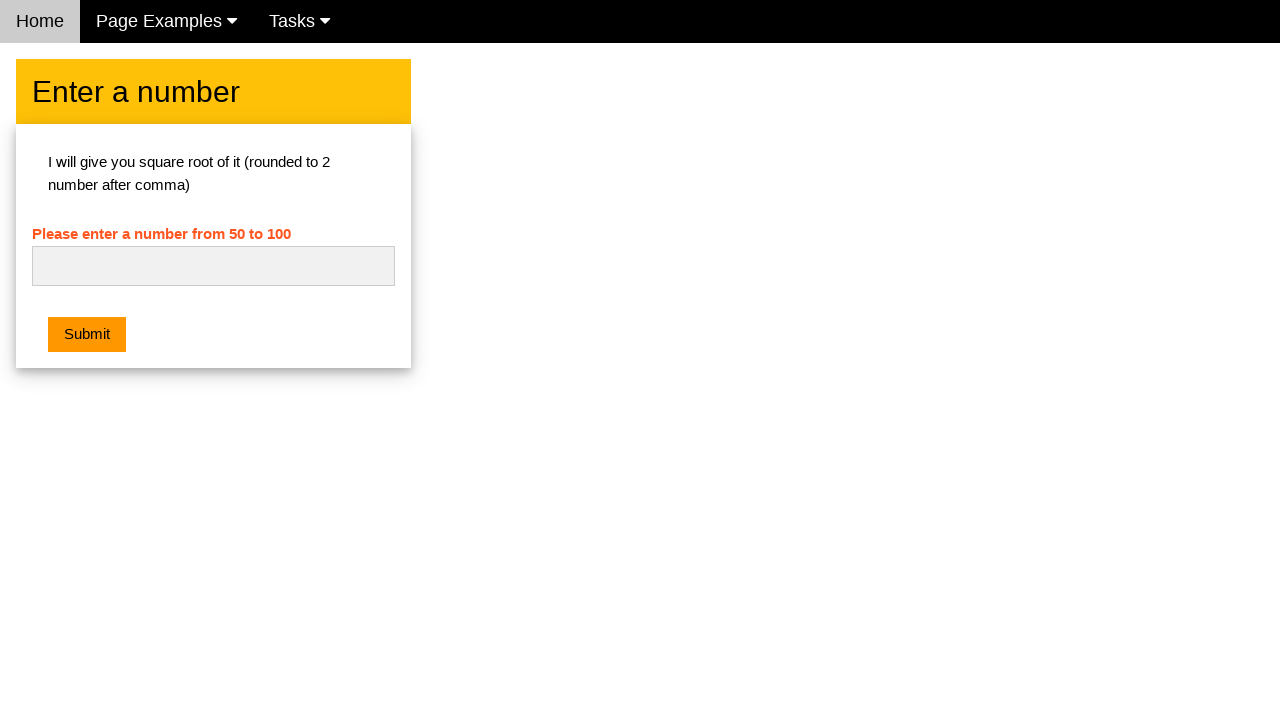

Cleared the number input field on #numb
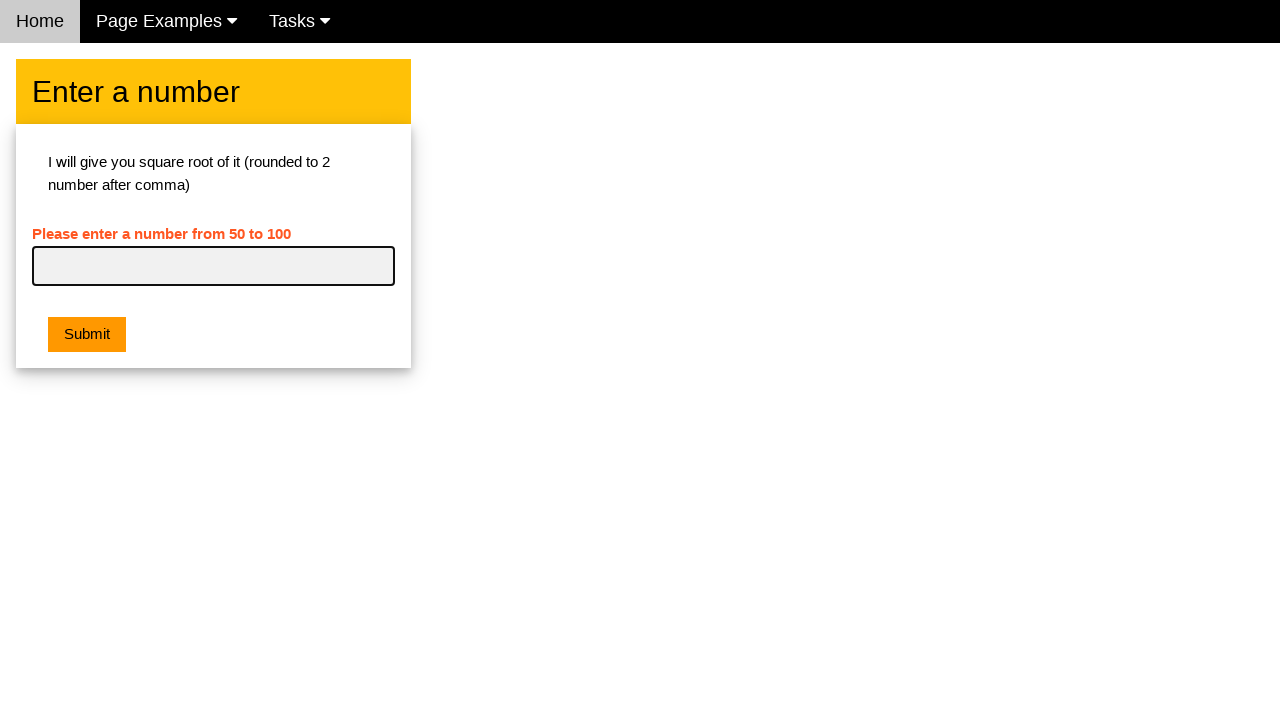

Entered '50' into the number input field on #numb
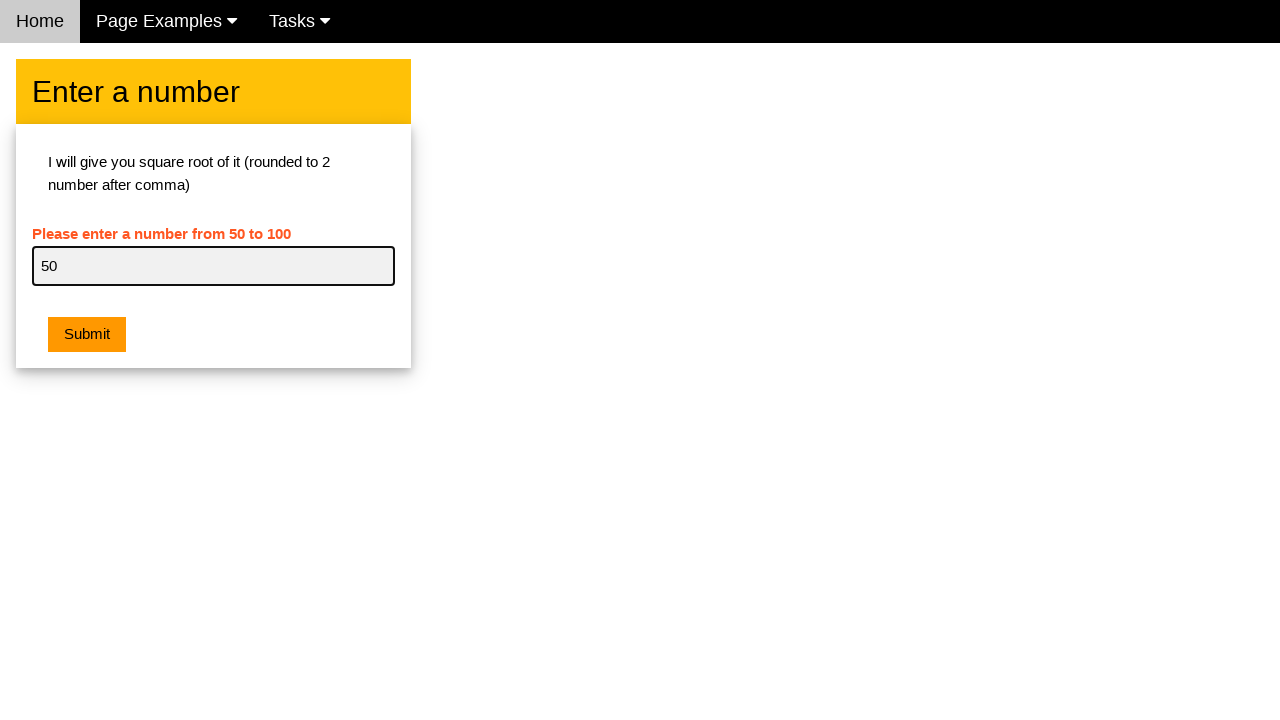

Clicked the submit button at (87, 335) on .w3-btn
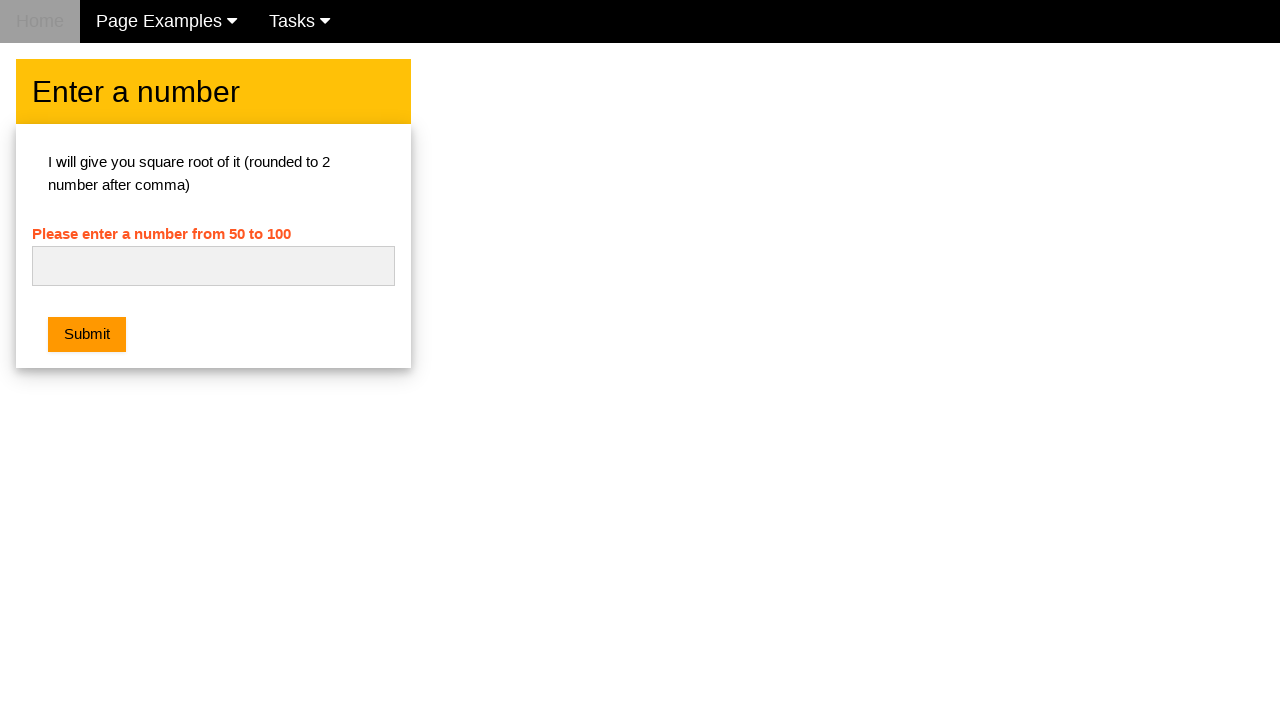

Set up dialog handler to accept alerts
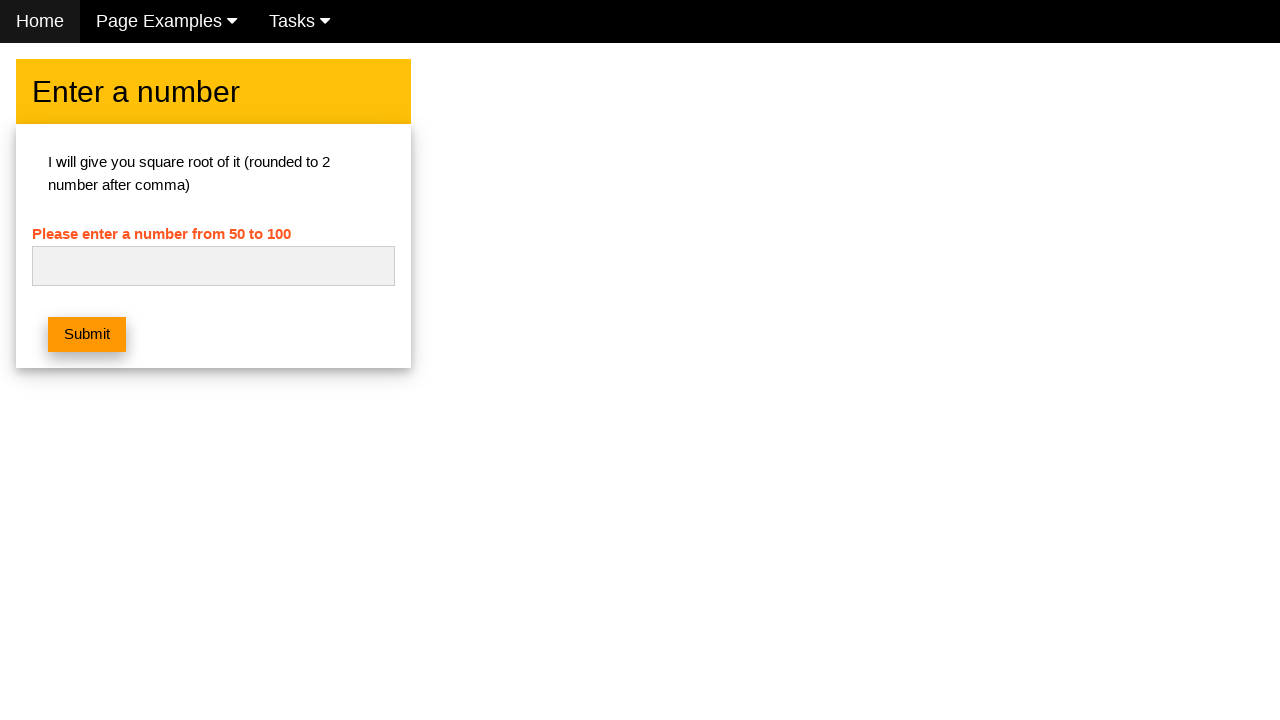

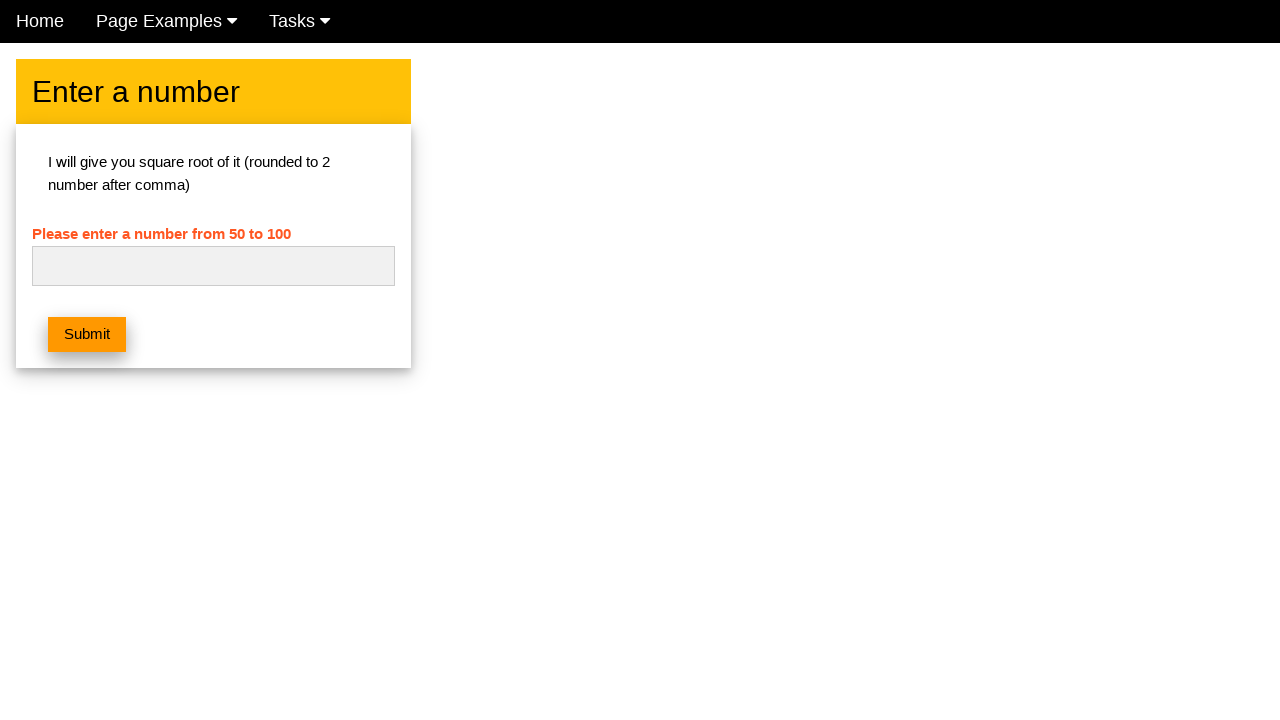